Tests web table functionality by adding a new record with first name, last name, email, age, salary, and department

Starting URL: https://demoqa.com/webtables

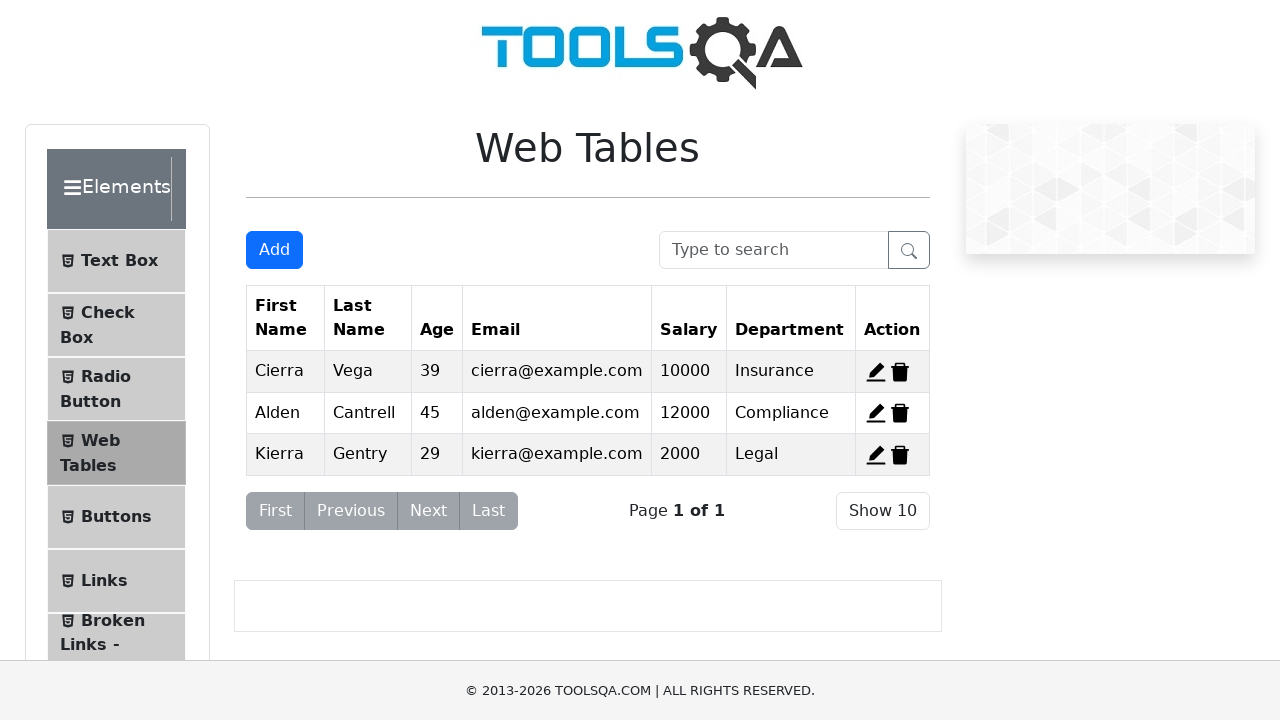

Navigated to web tables demo page
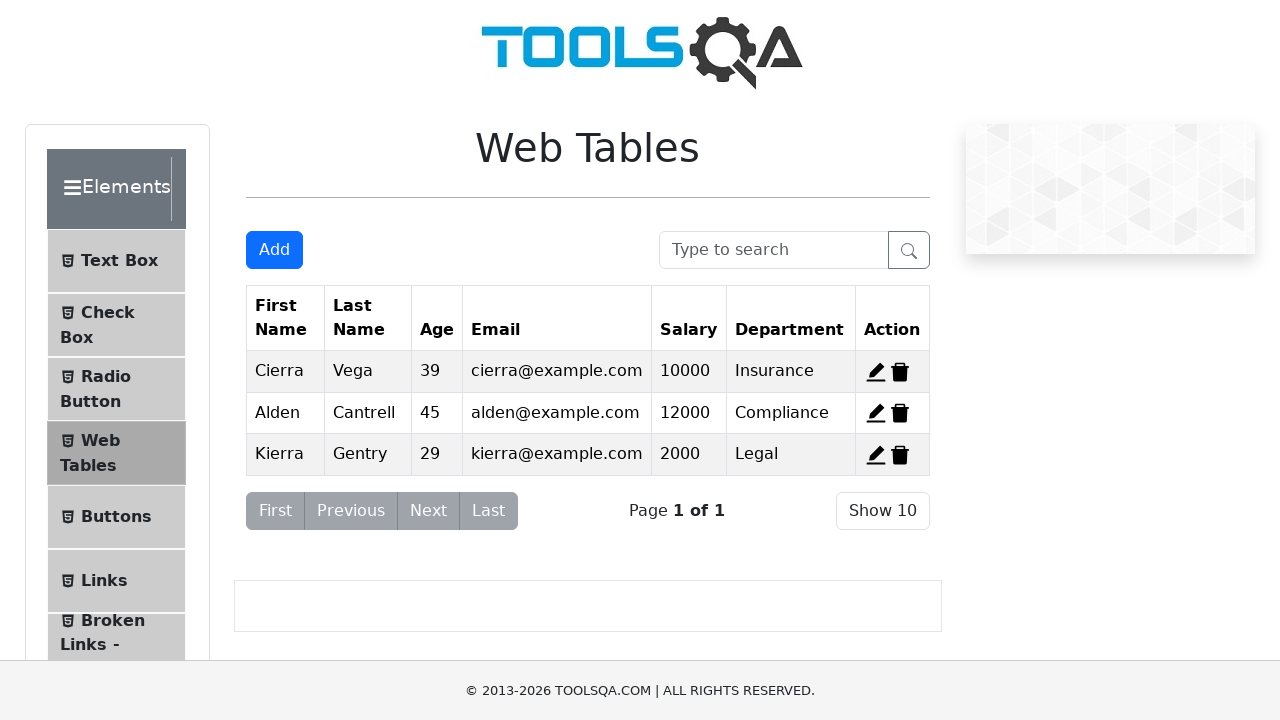

Clicked Add New Record button to open form at (274, 250) on #addNewRecordButton
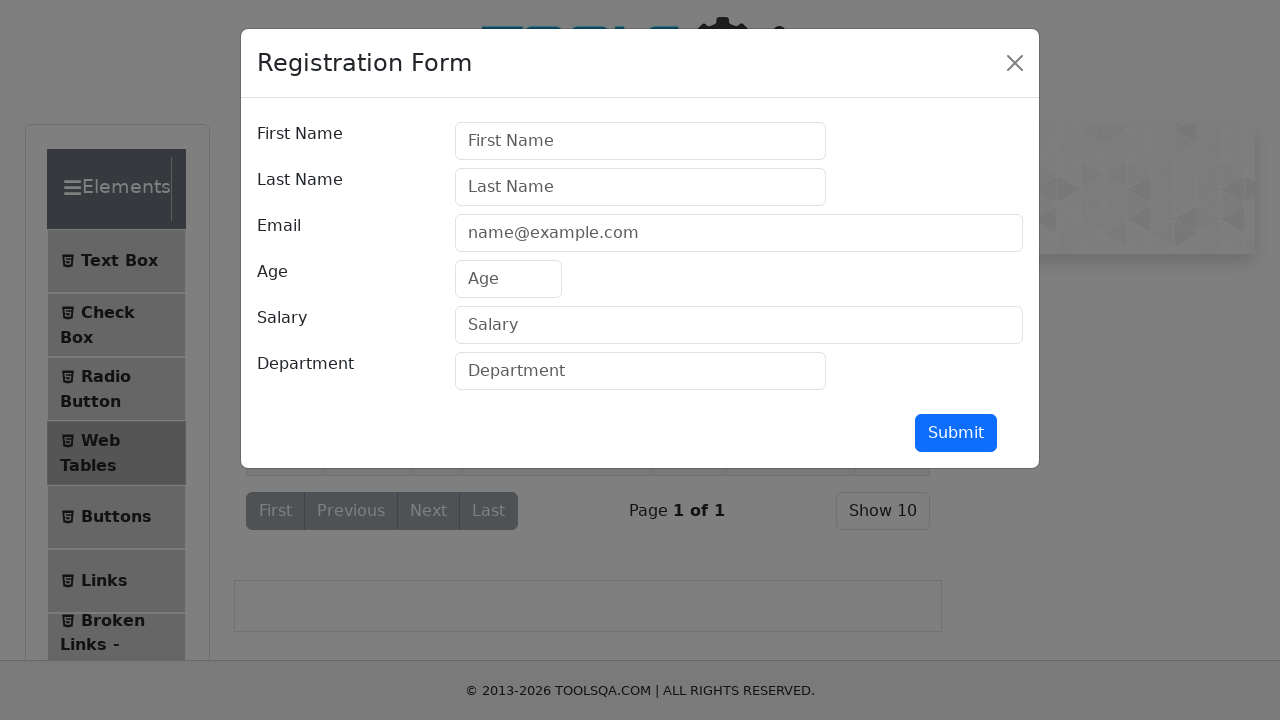

Filled first name field with 'Hassan' on #firstName
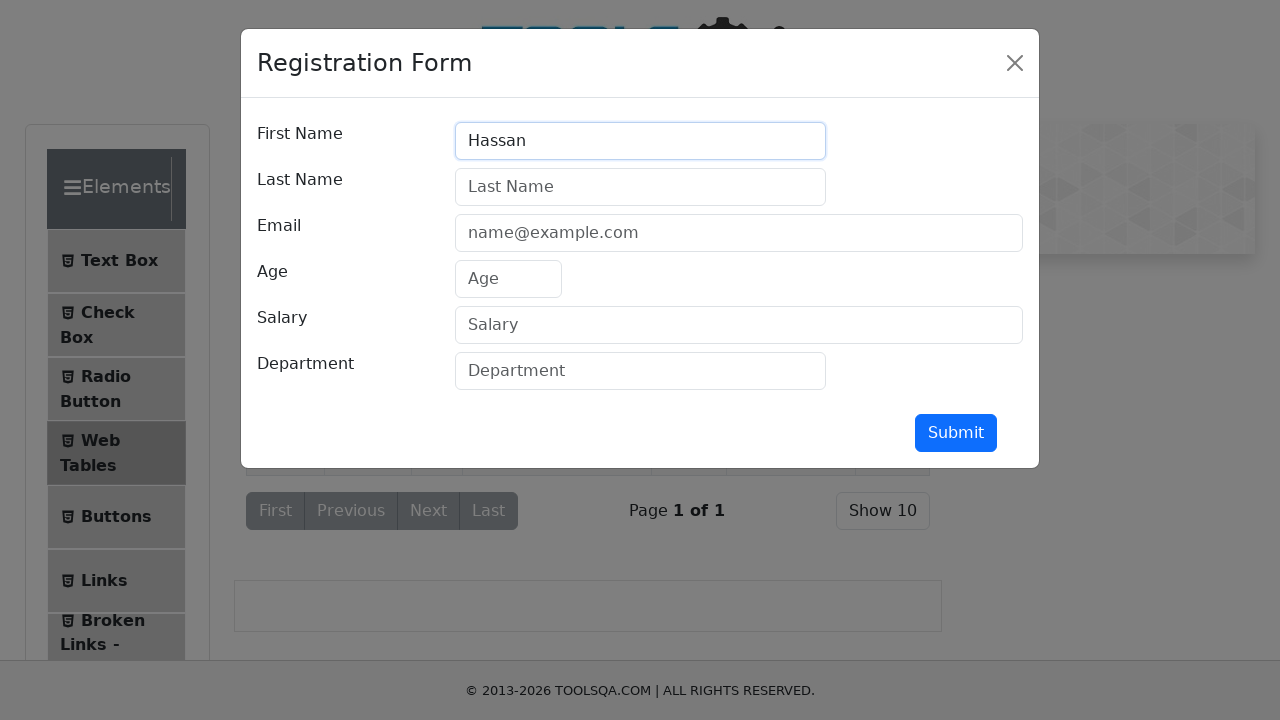

Filled last name field with 'Salman' on #lastName
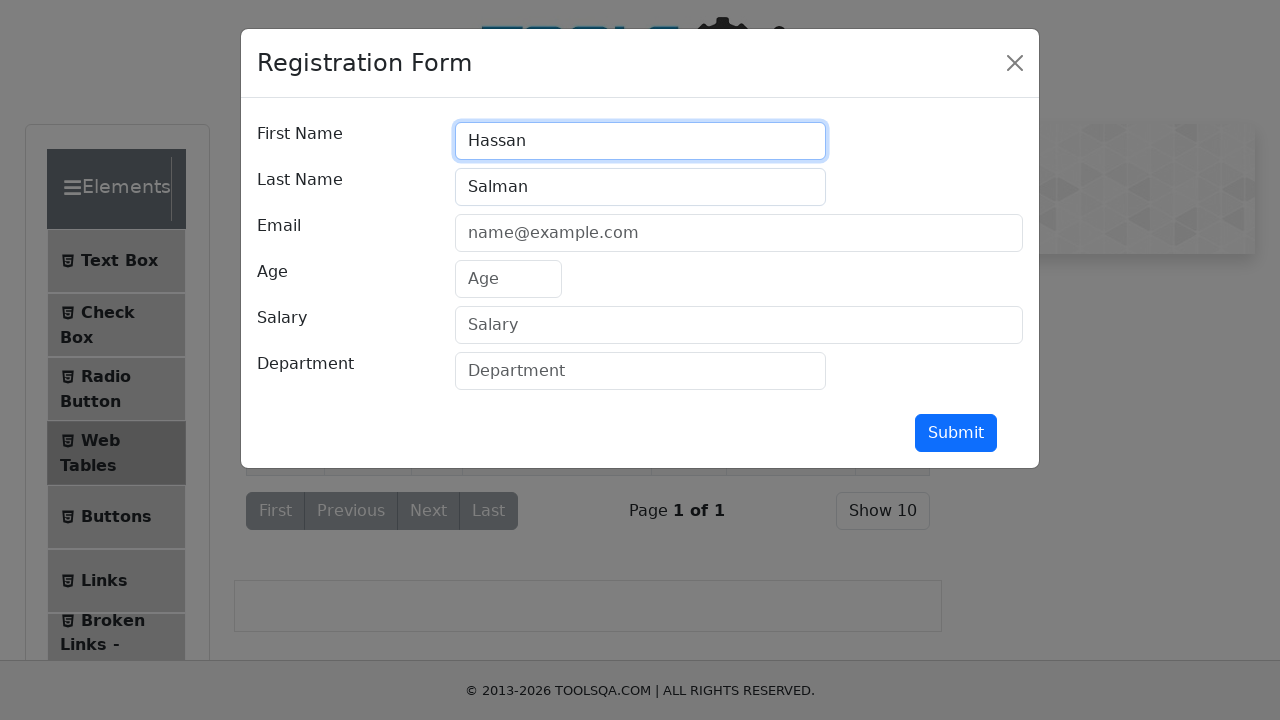

Filled email field with 'hassansalman@yahoo.com' on #userEmail
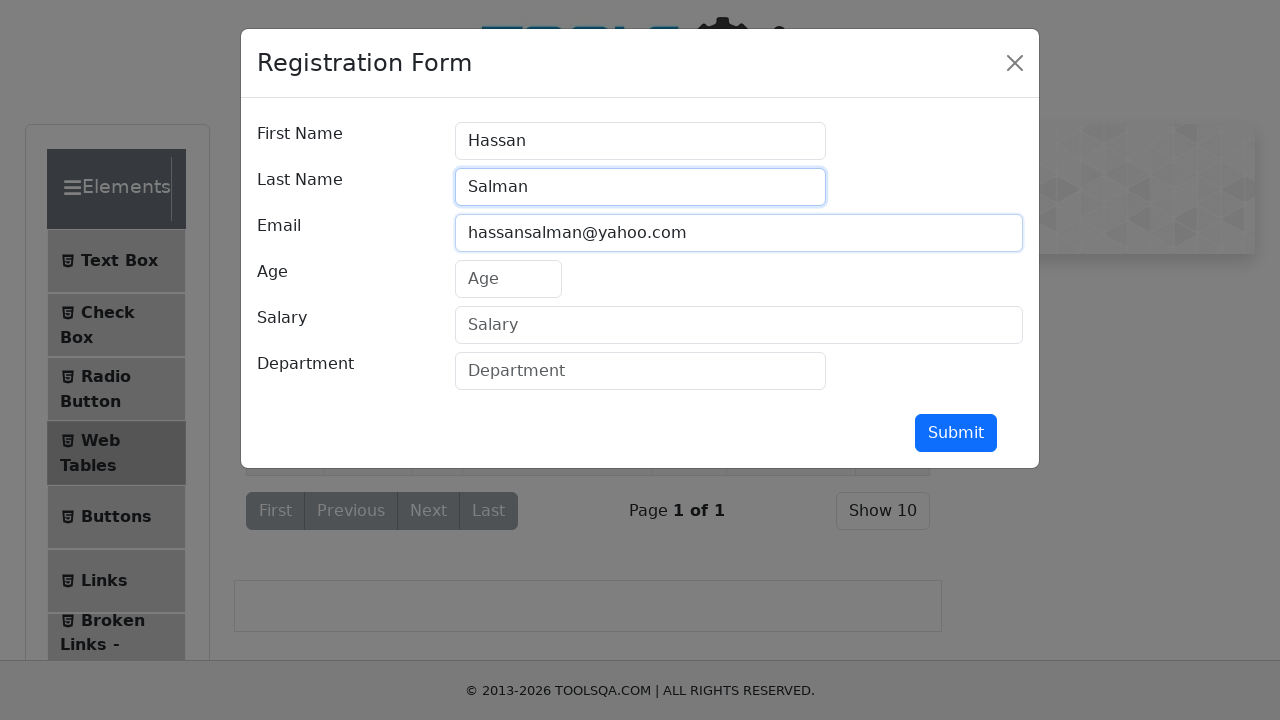

Filled age field with '22' on #age
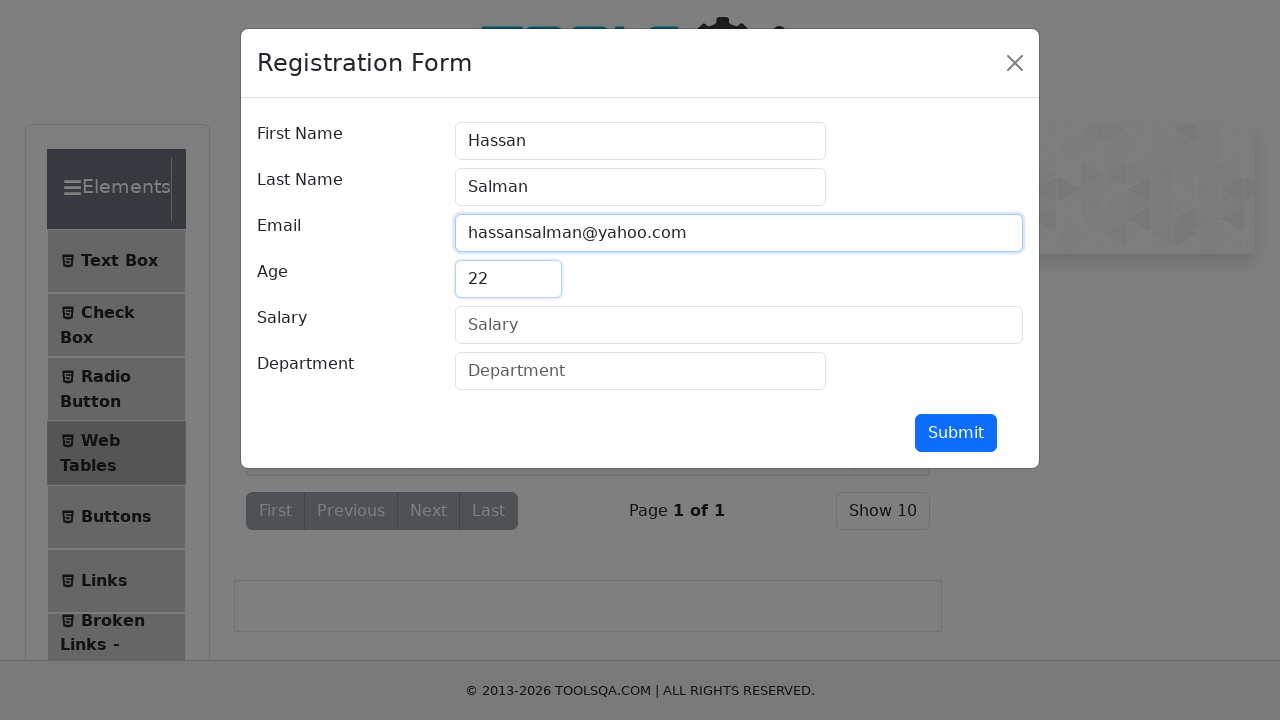

Filled salary field with '80000' on #salary
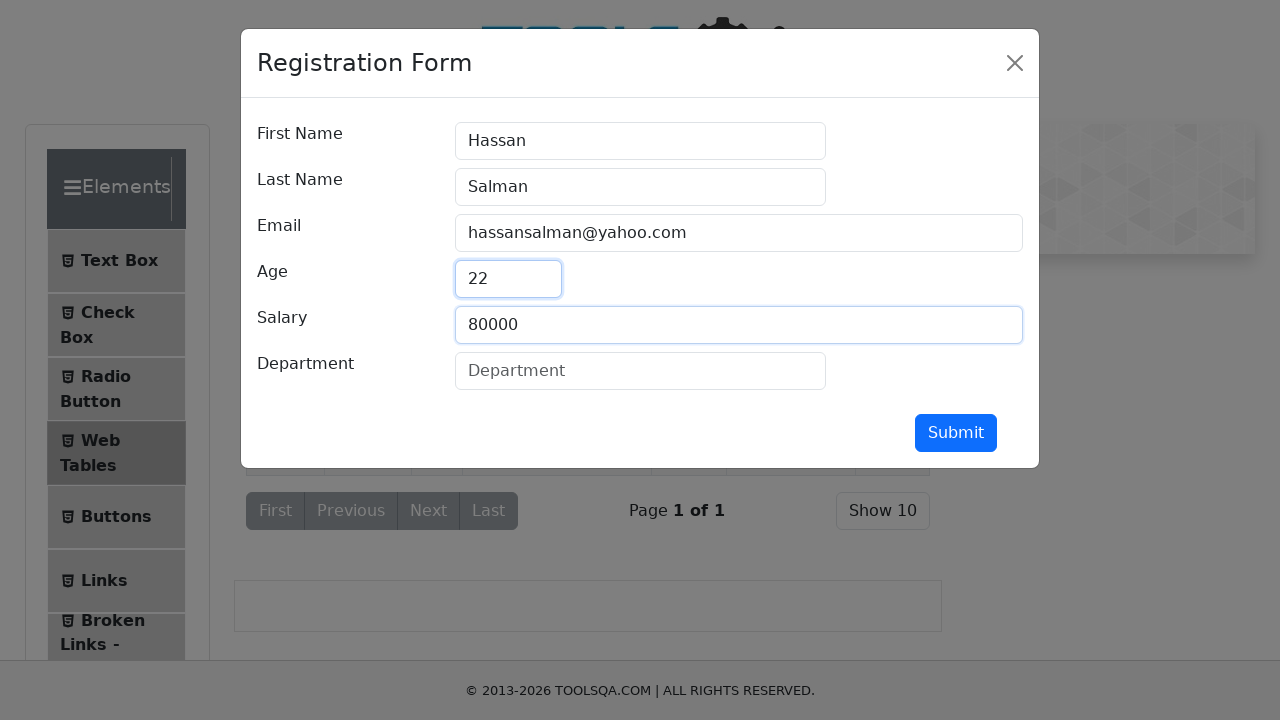

Filled department field with 'Computer Science' on #department
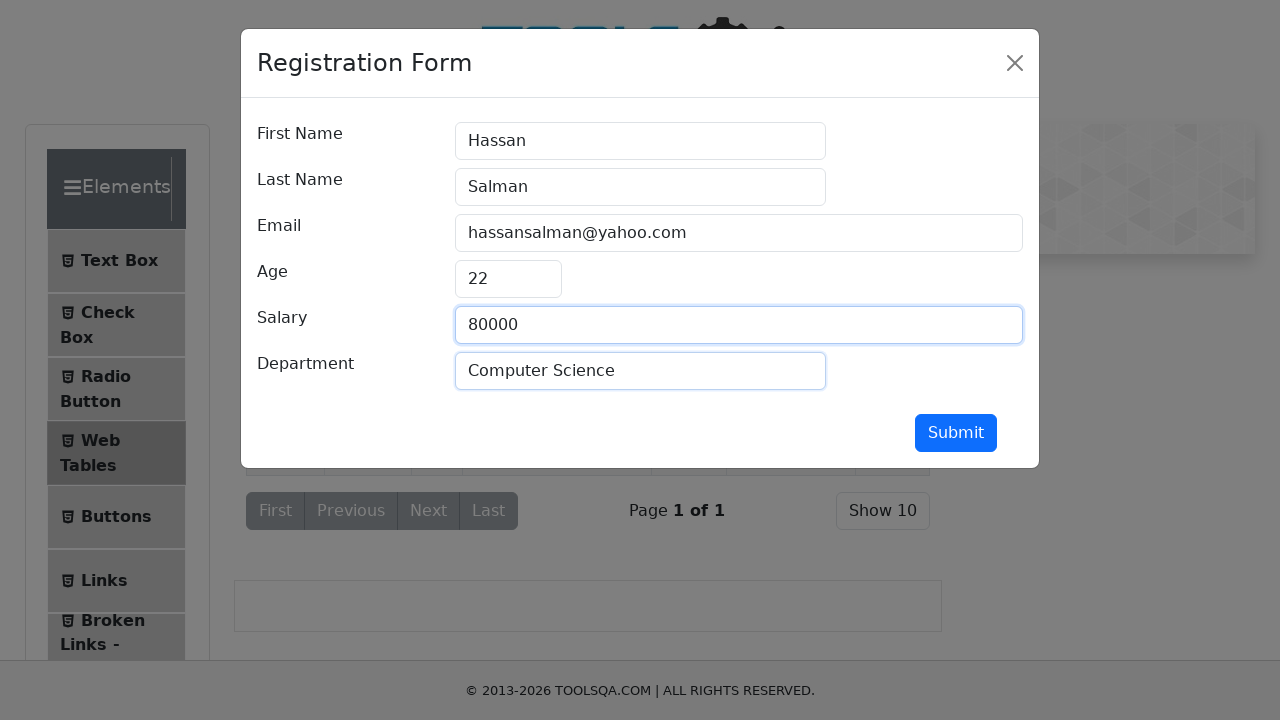

Clicked submit button to add new record at (956, 433) on #submit
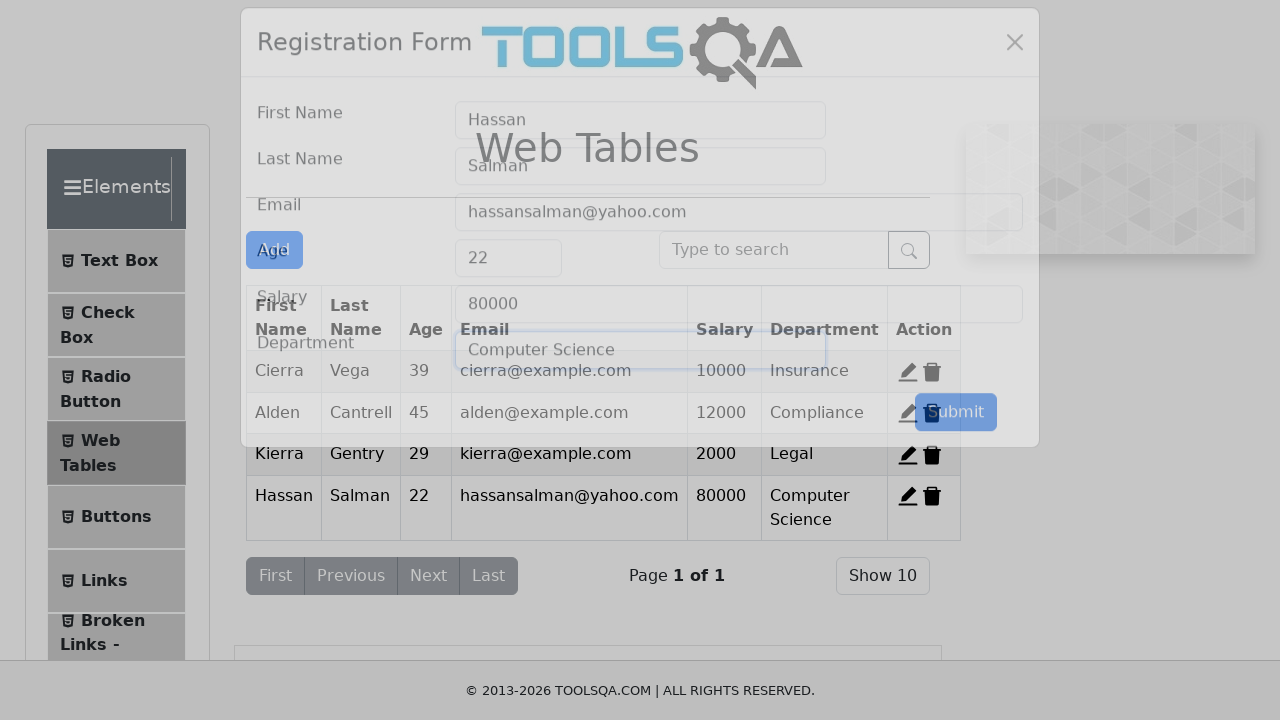

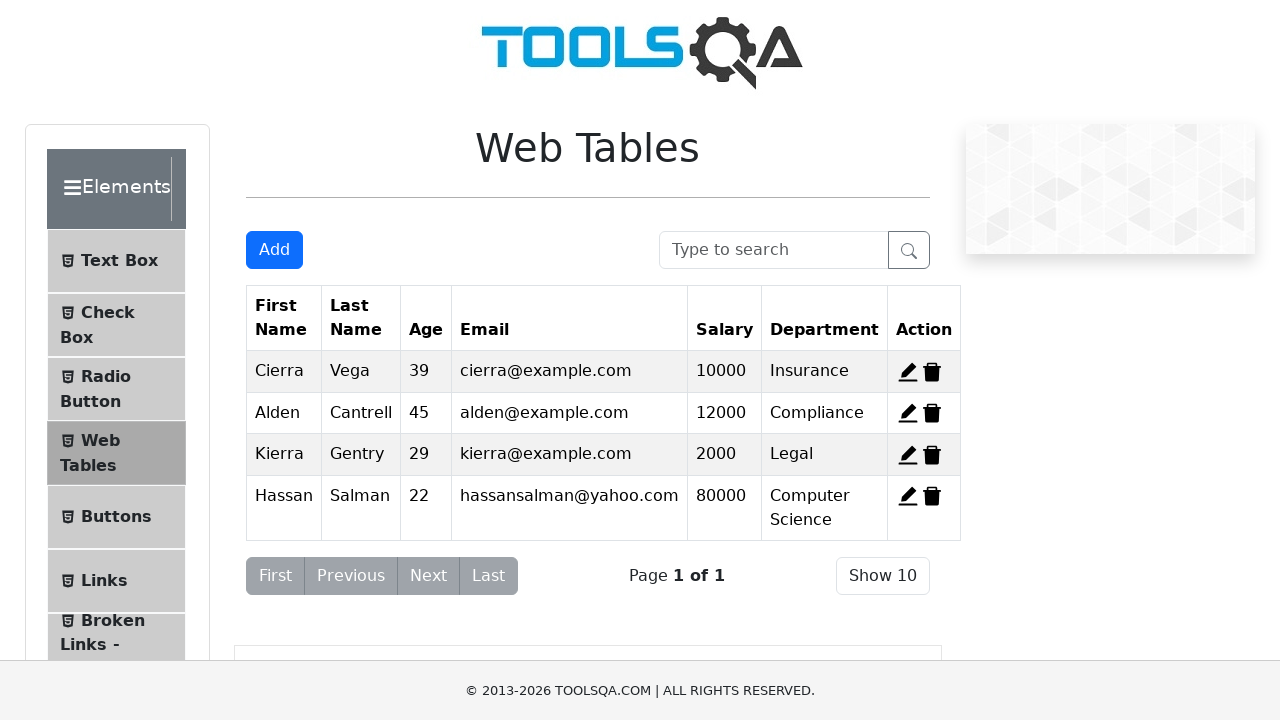